Navigates to a standards requirements page and expands accordion sections by clicking on h1 and h3 header icons to reveal detailed content

Starting URL: https://standardsmap.org/en/factsheet/496/requirements

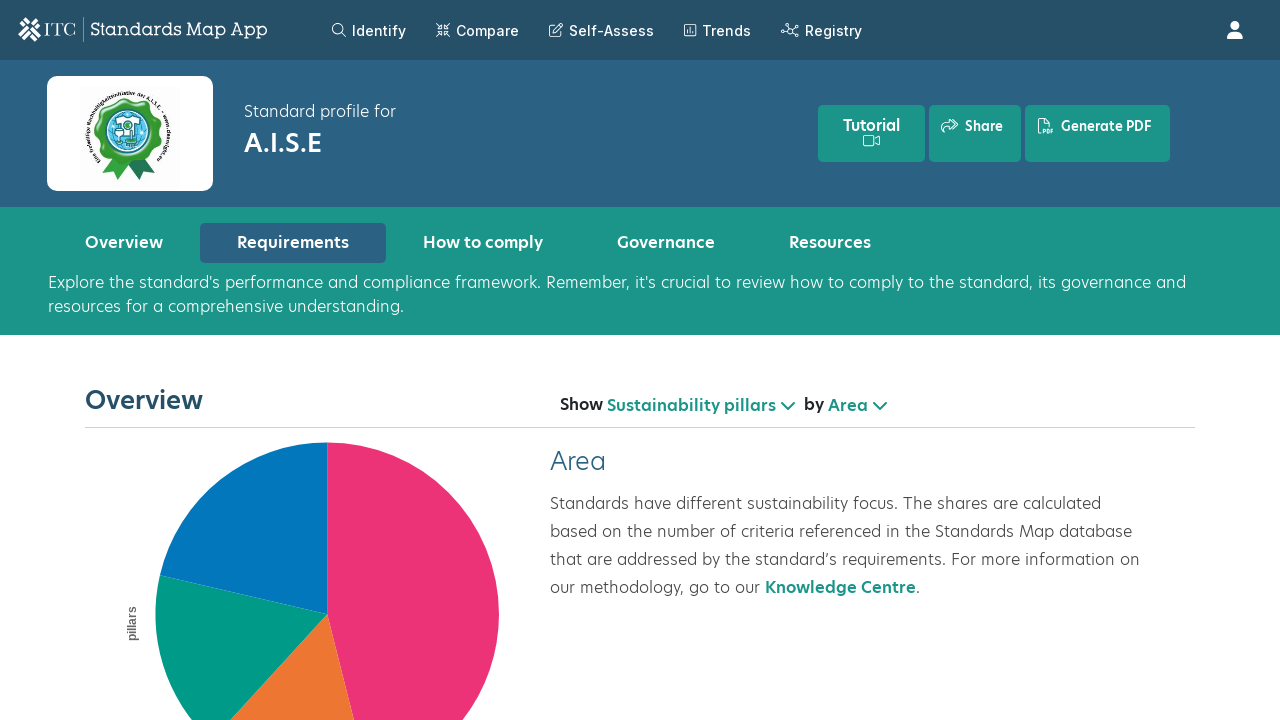

Waited 10 seconds for page to fully load
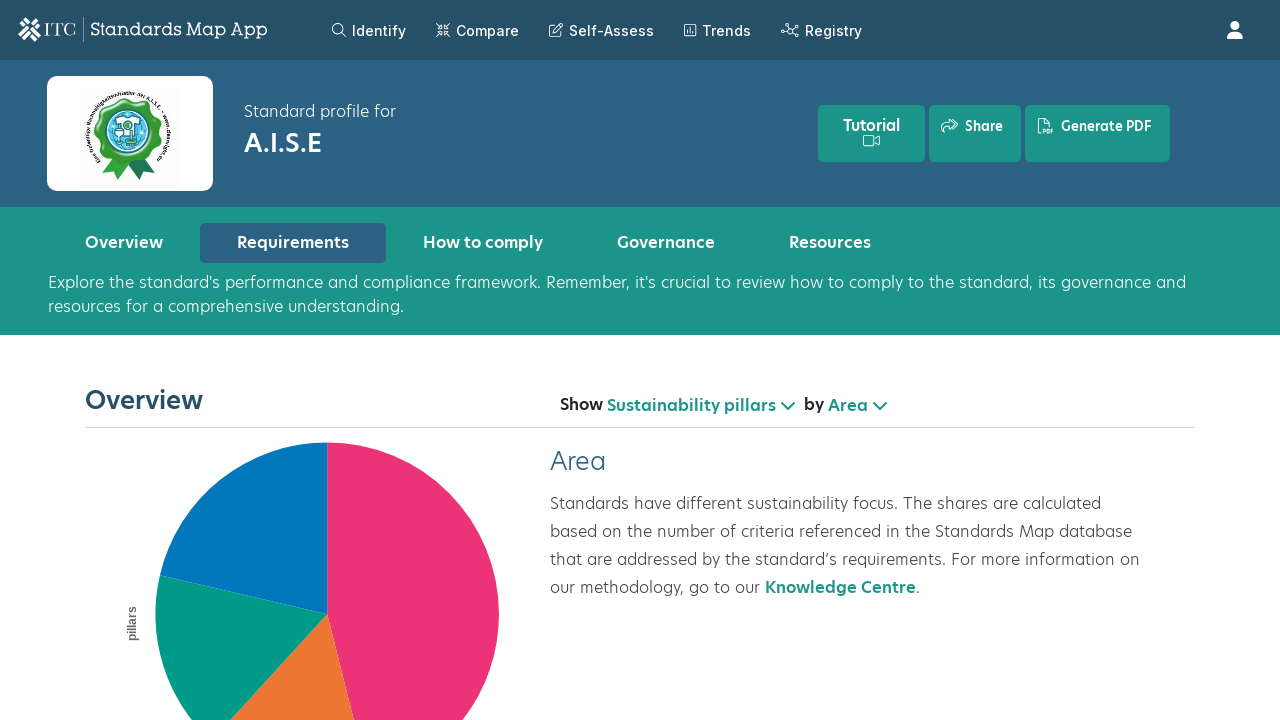

Located all h1 headers and skipped first 3
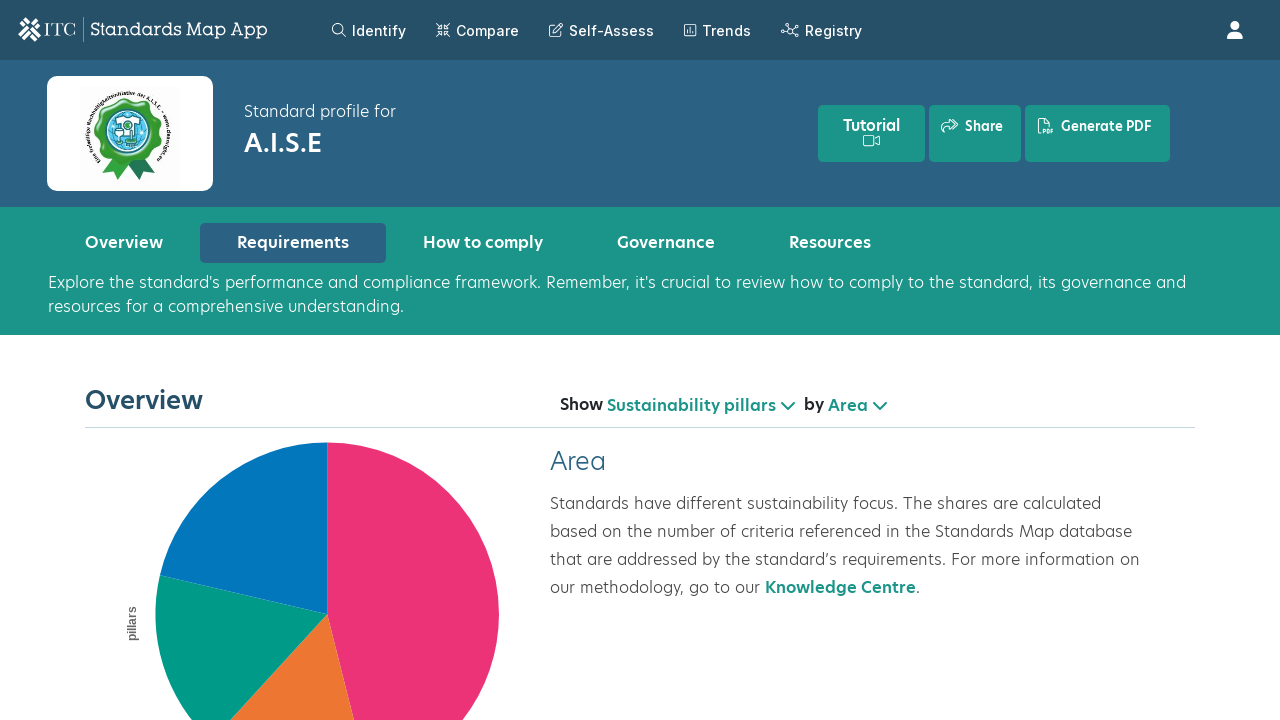

Clicked icon to expand first h1 accordion section at (337, 360) on h1 >> nth=3 >> fa-icon
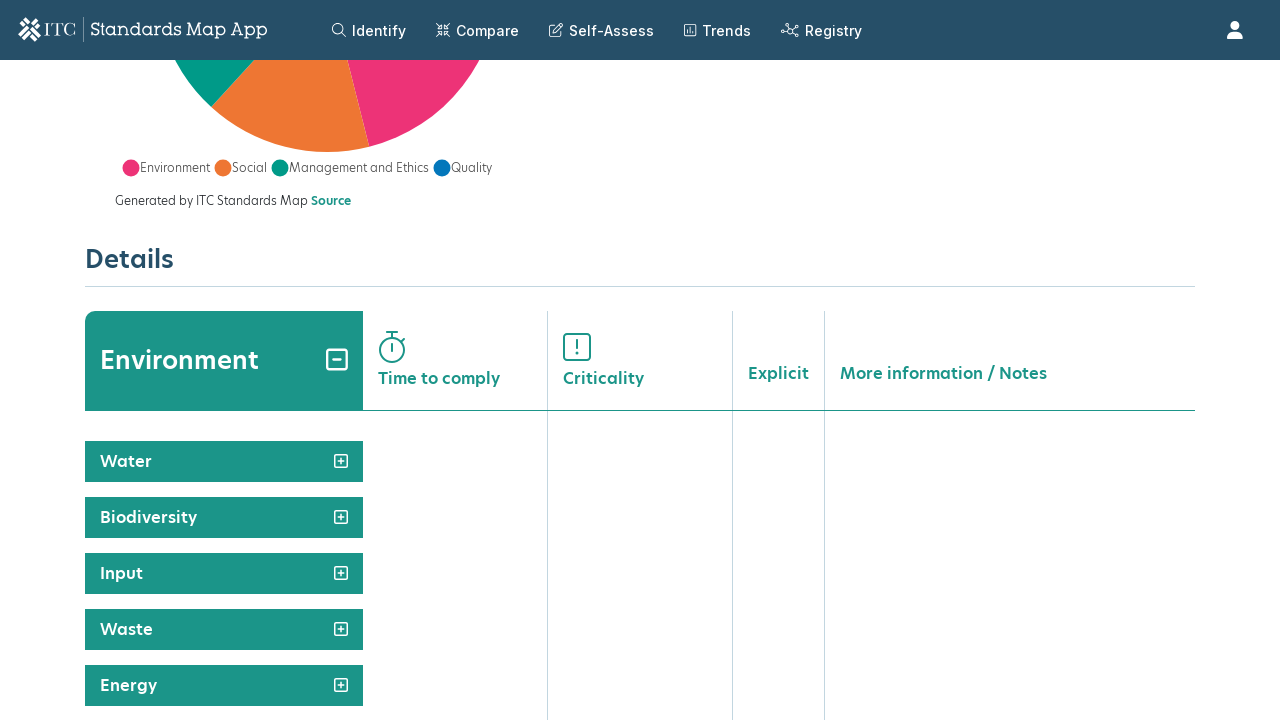

Waited 4 seconds for h1 accordion section to expand
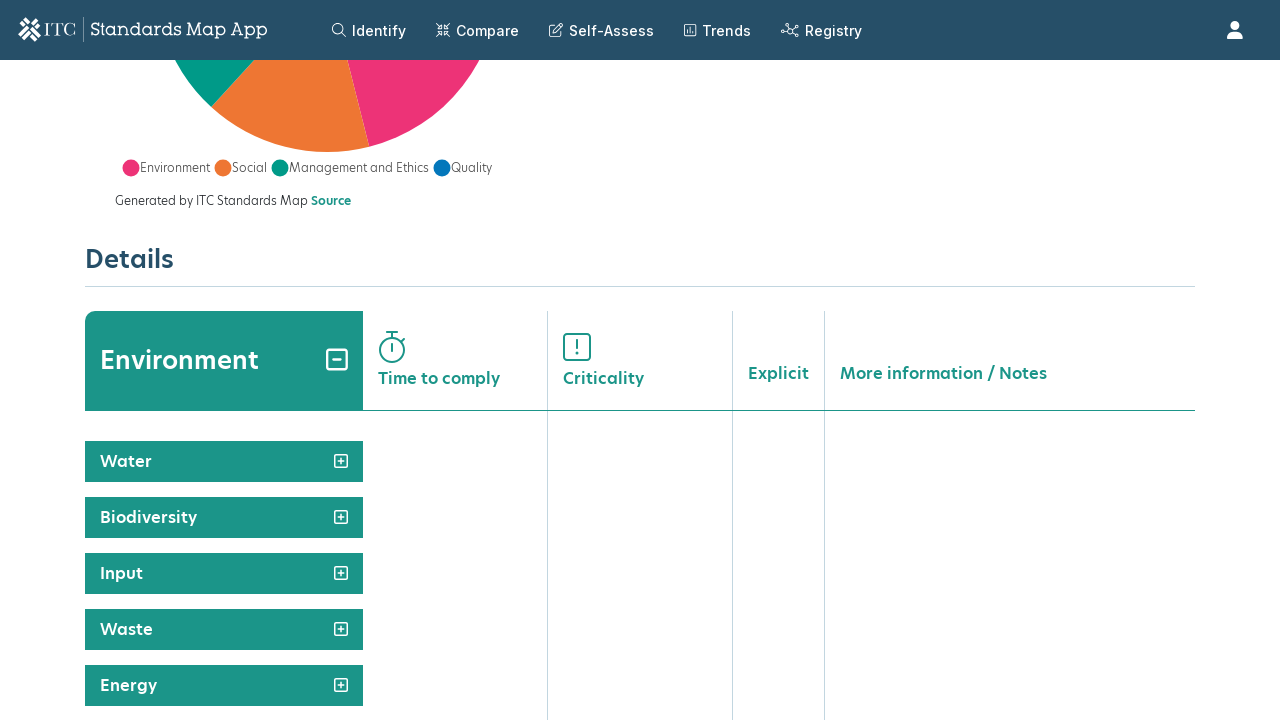

Located all h3 sub-section headers
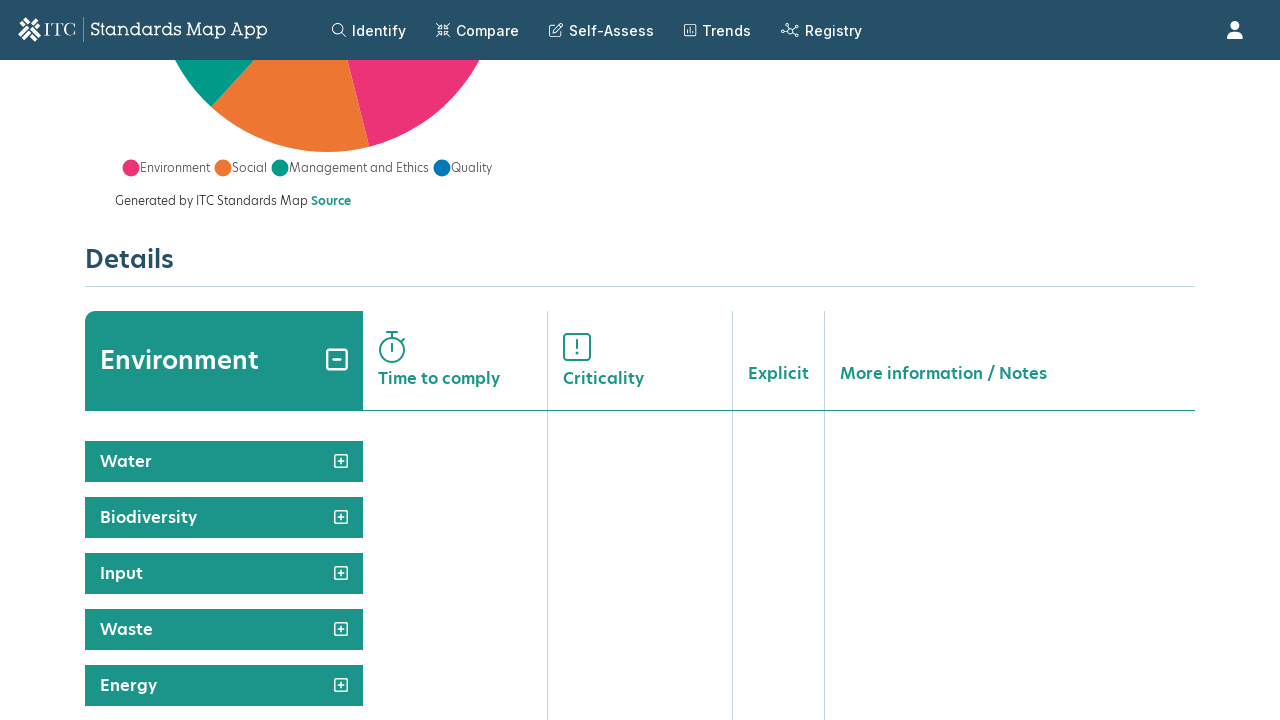

Clicked icon to expand first h3 sub-section at (340, 462) on h3 >> nth=0 >> fa-icon
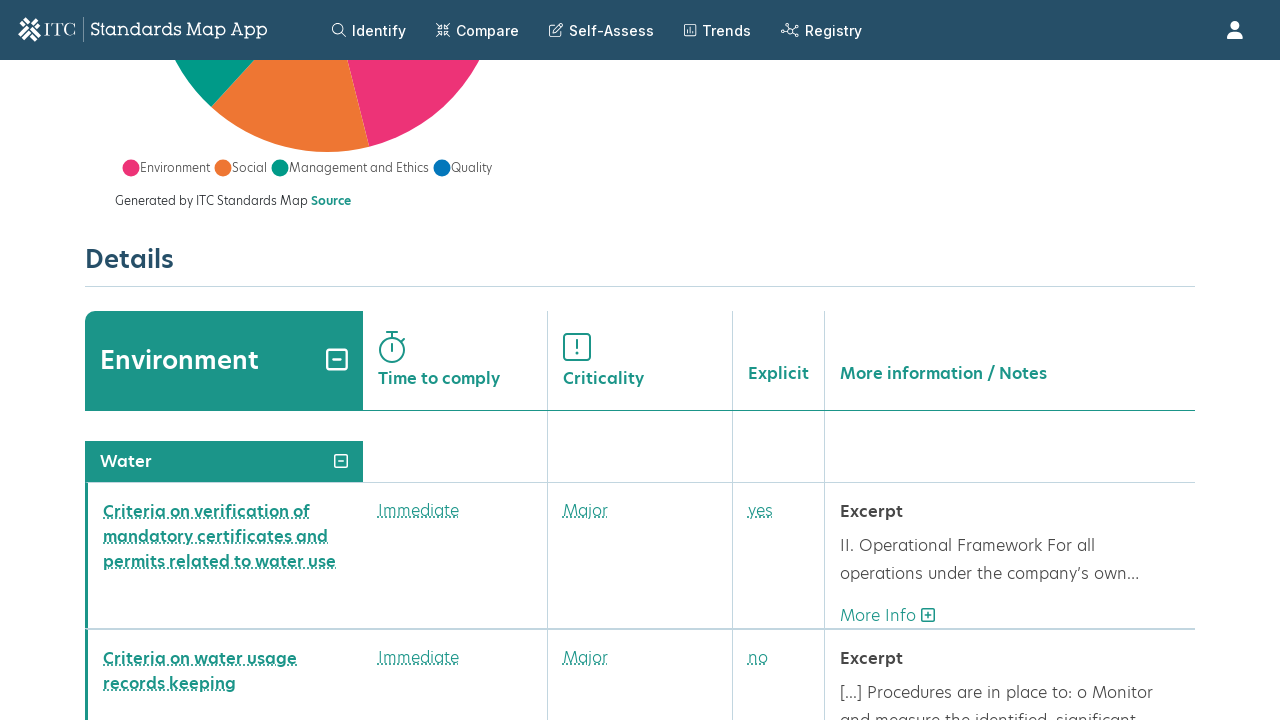

Waited 2 seconds for h3 sub-section to expand
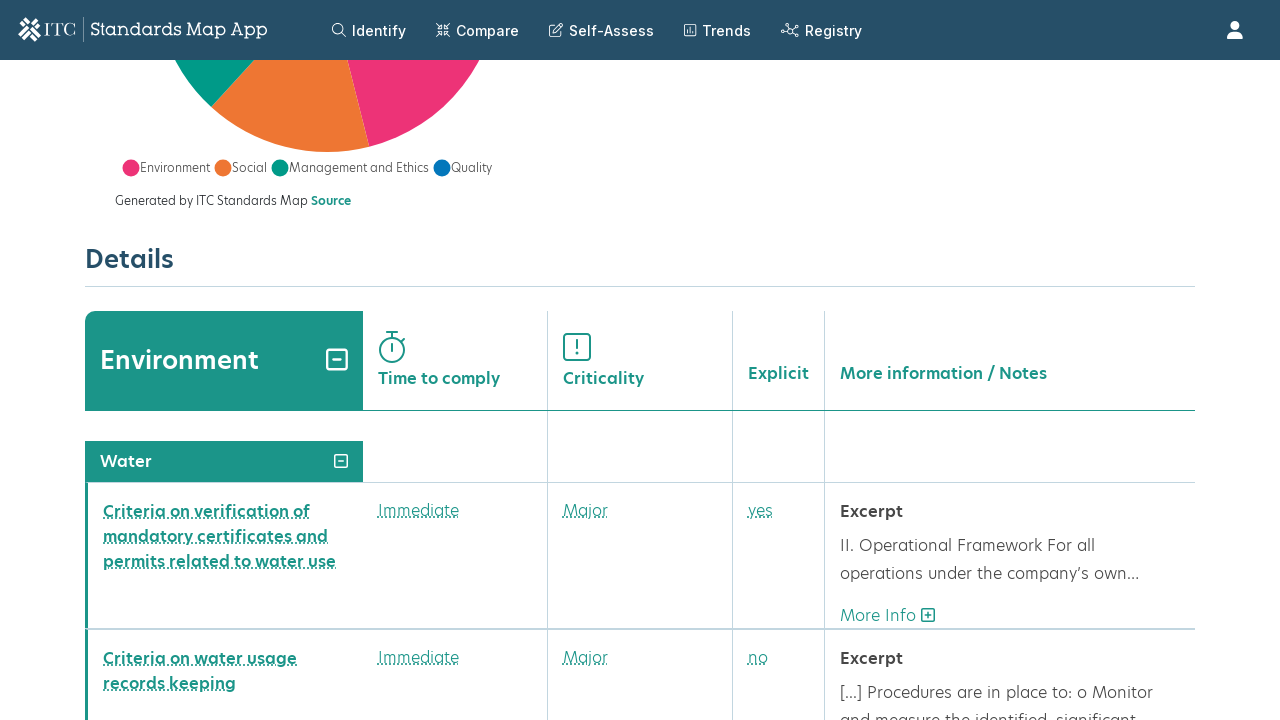

Located all columns with flex layout
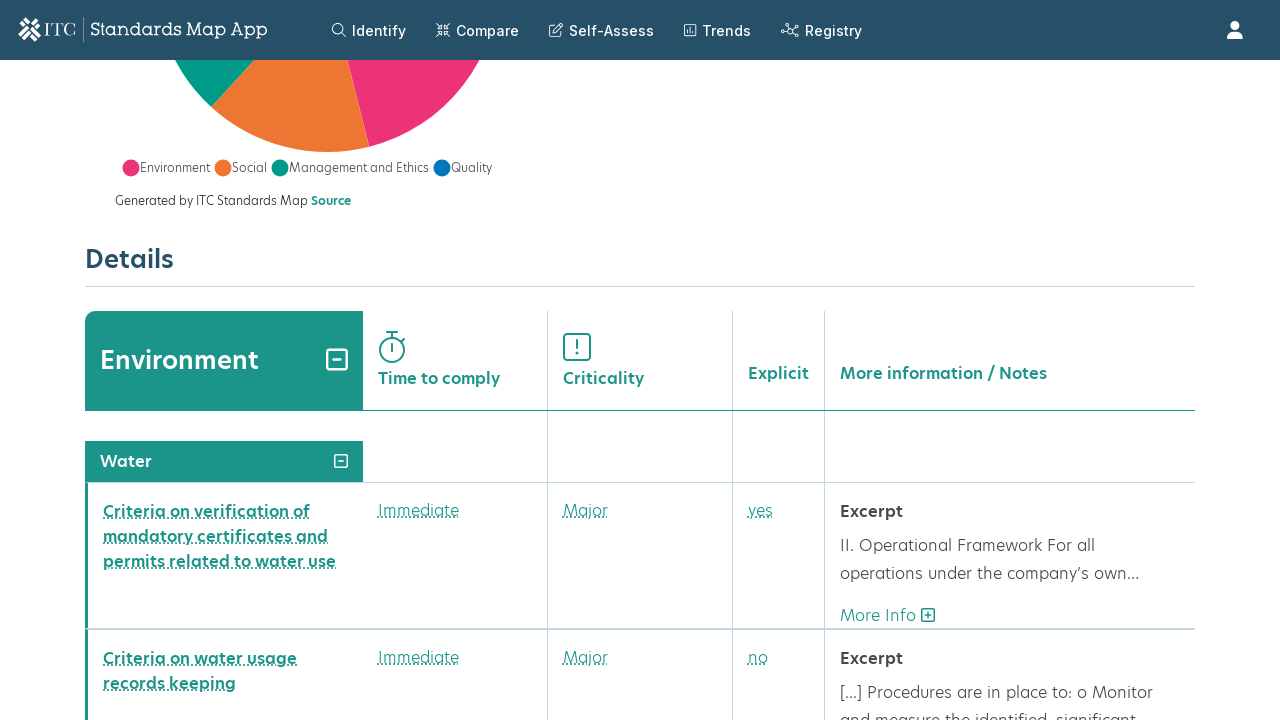

Located all links in first column
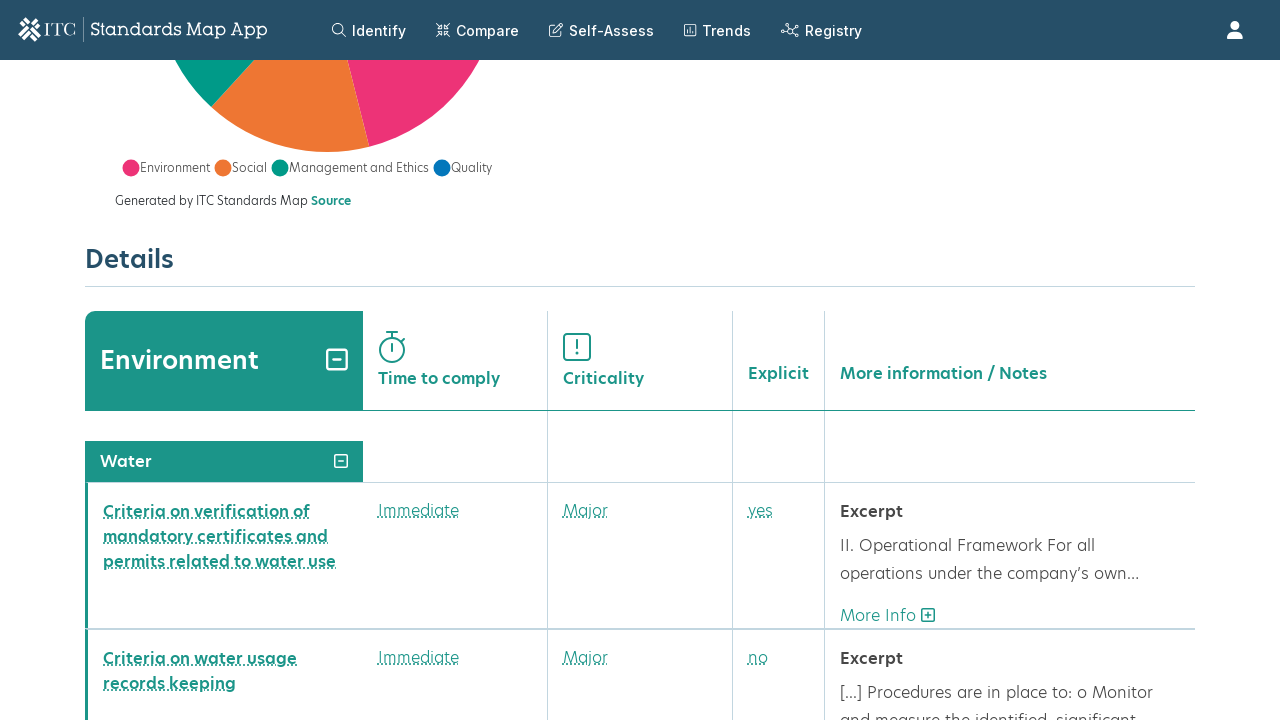

Clicked 'more info' link in first column at (880, 616) on .d-flex.flex-nowrap.ng-star-inserted >> nth=0 >> a >> nth=4
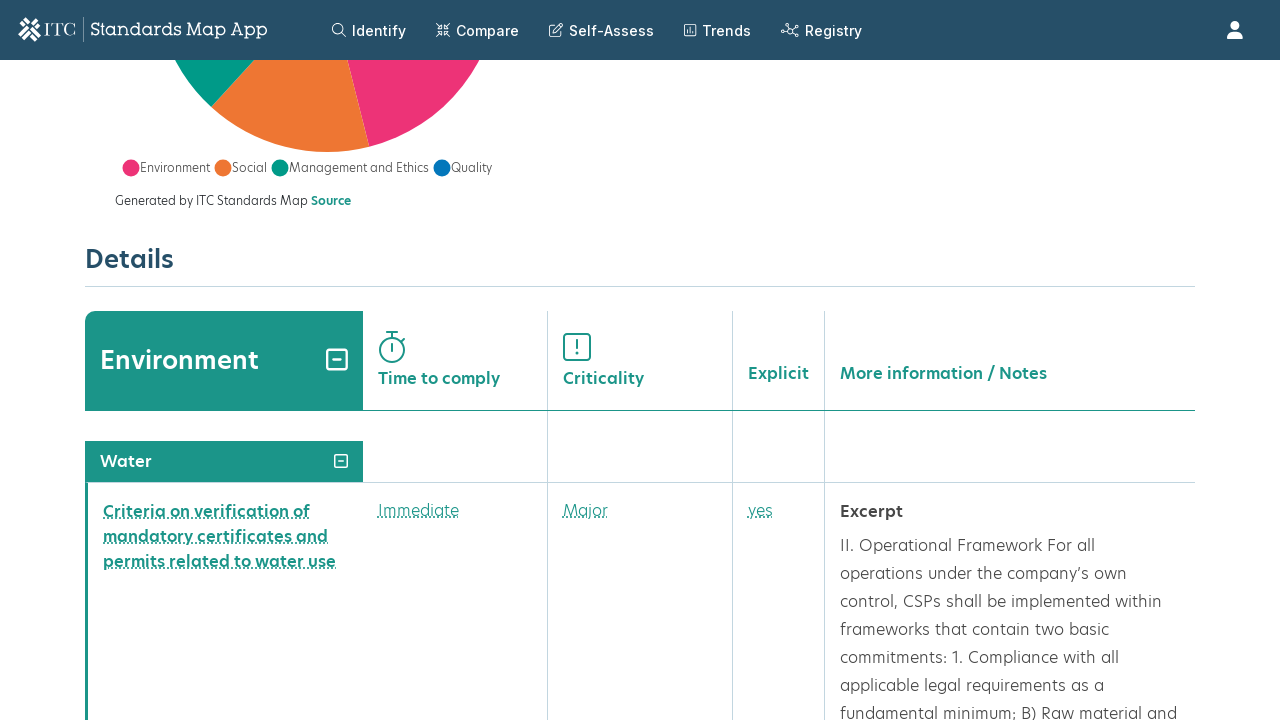

Waited 2 seconds for more info content to load
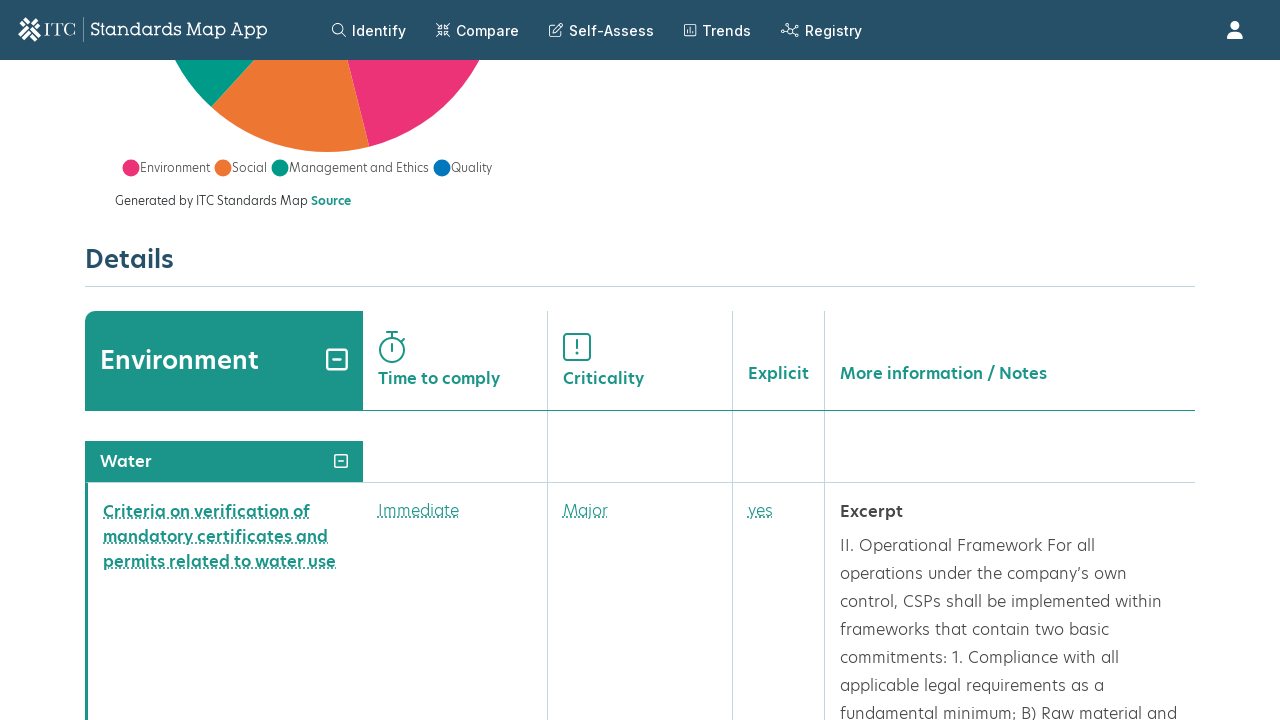

Clicked icon to collapse first h3 sub-section at (340, 462) on h3 >> nth=0 >> fa-icon
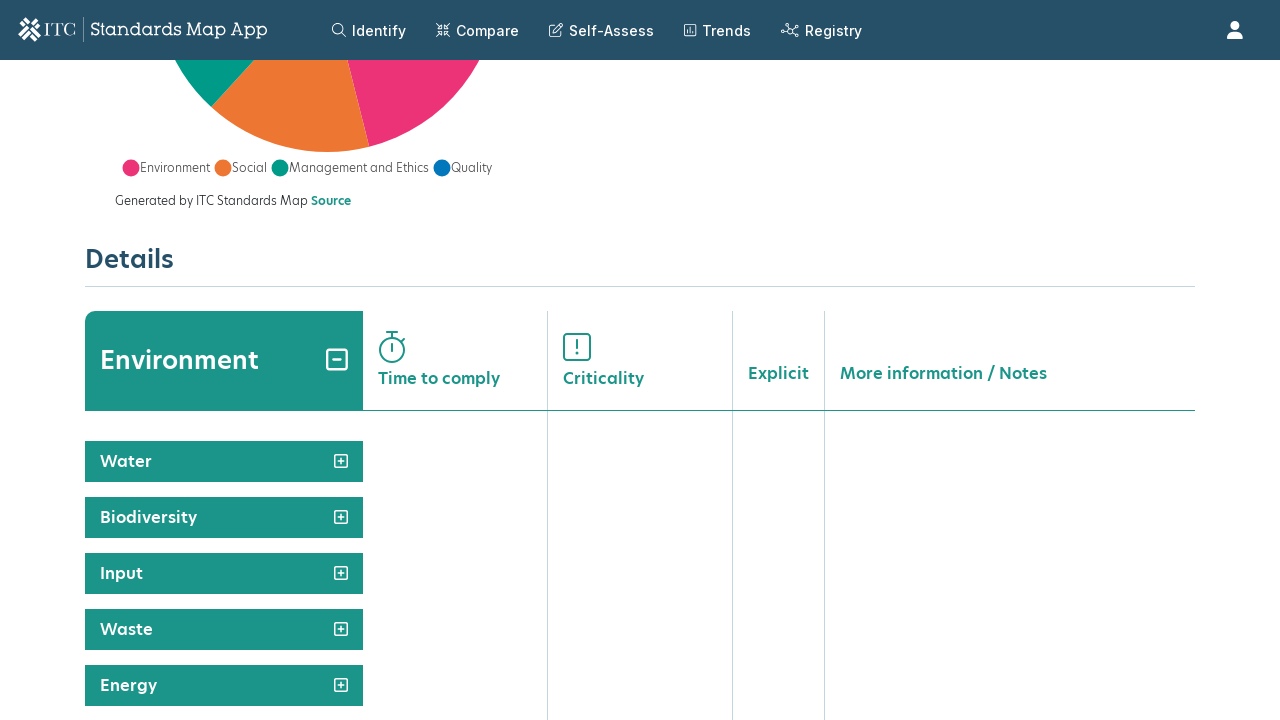

Waited 2 seconds for h3 sub-section to collapse
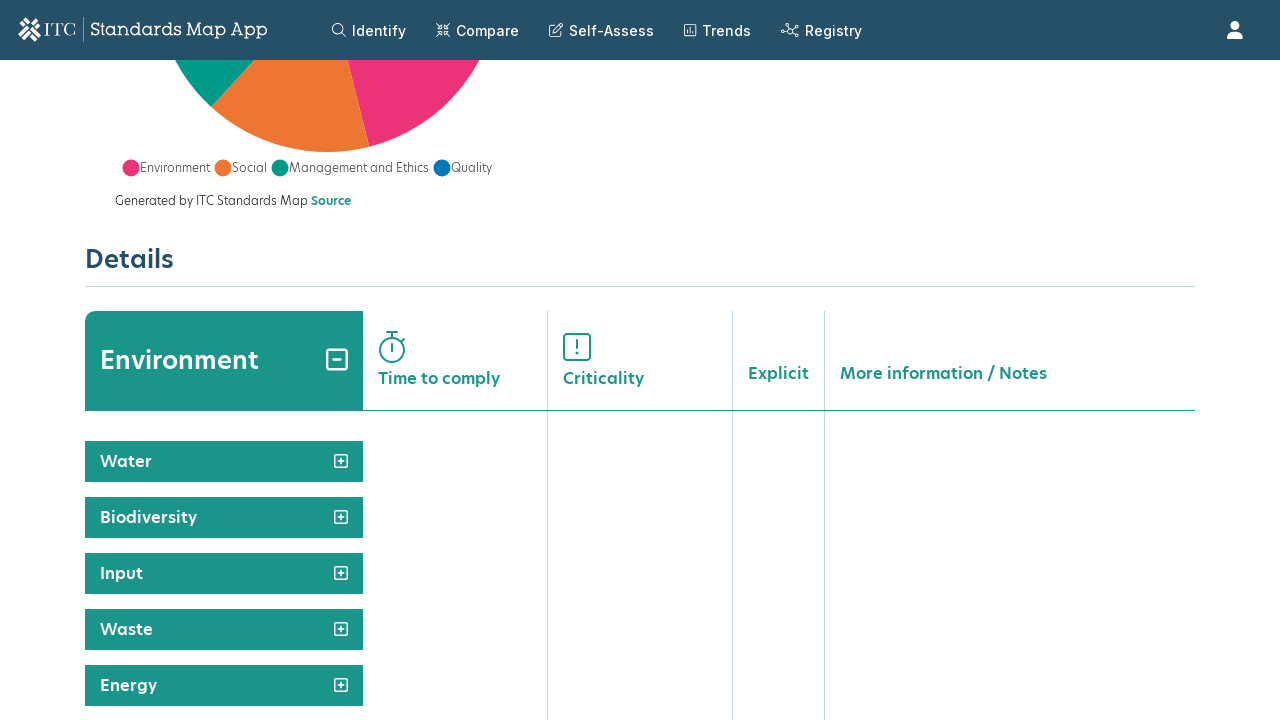

Clicked icon to collapse first h1 accordion section at (337, 360) on h1 >> nth=3 >> fa-icon
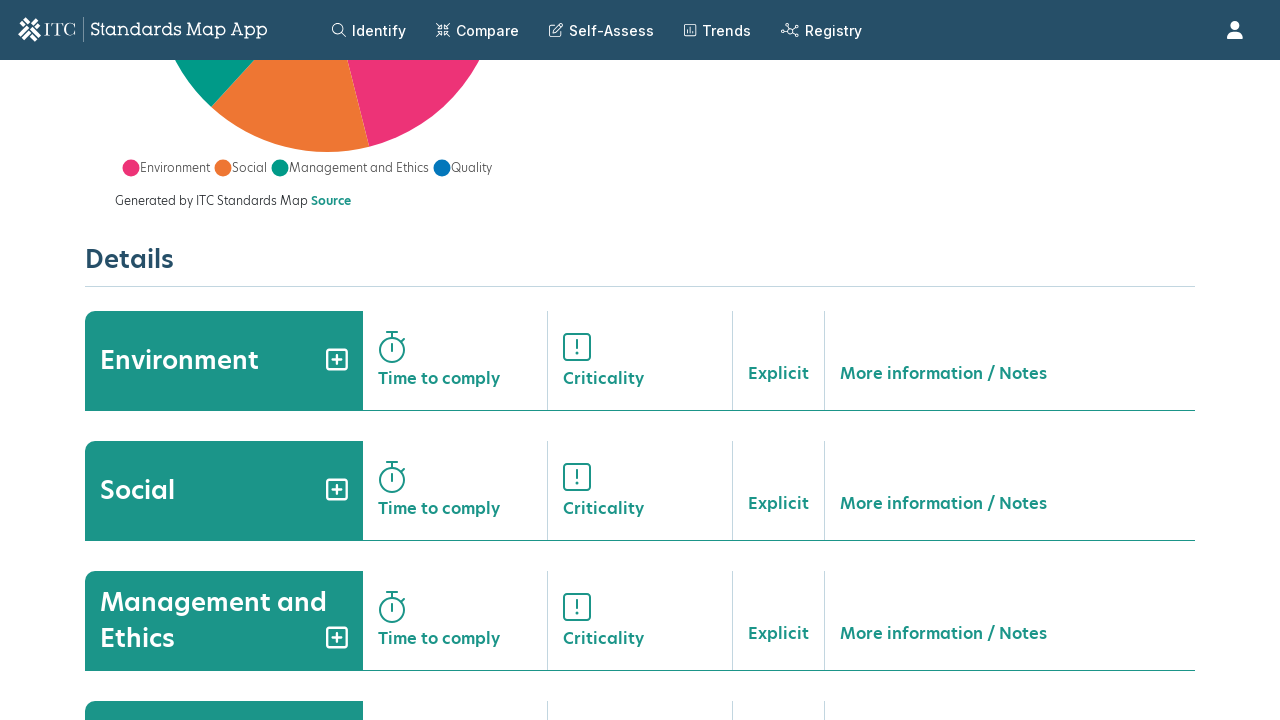

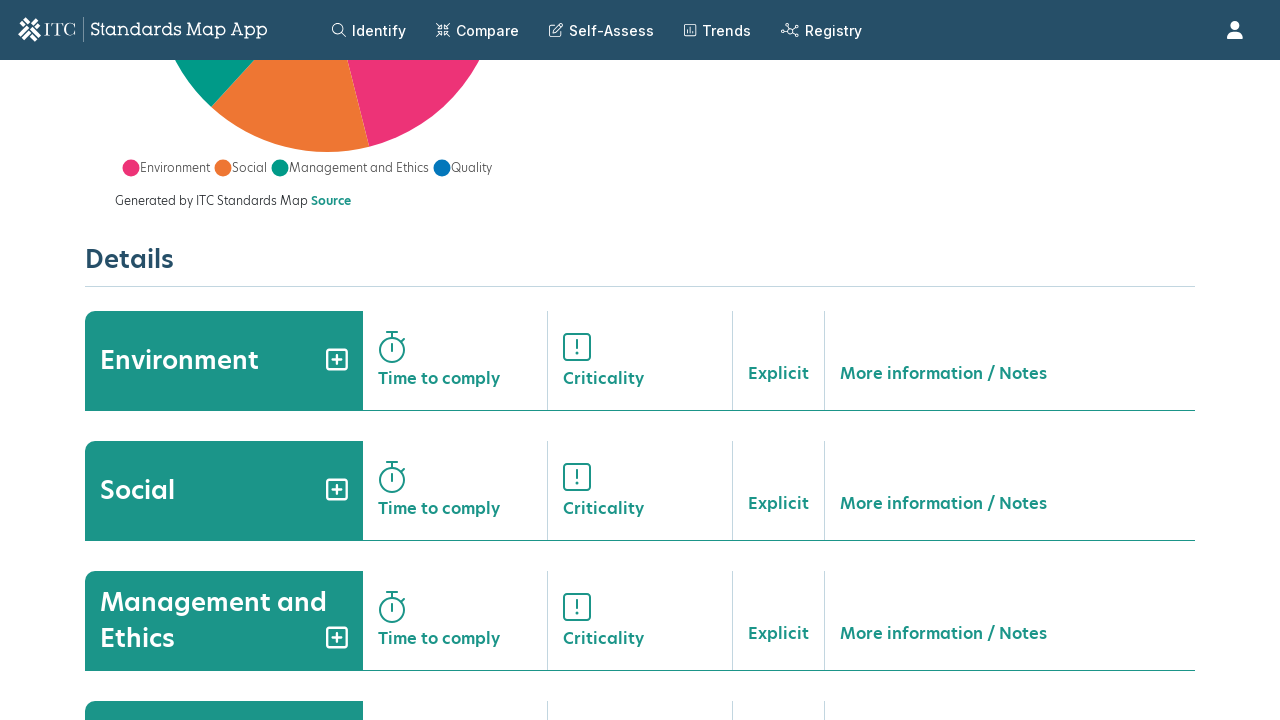